Tests double-click functionality on the jQuery API documentation page by switching to an iframe and double-clicking on a div element to change its background color from blue to yellow

Starting URL: http://api.jquery.com/dblclick/

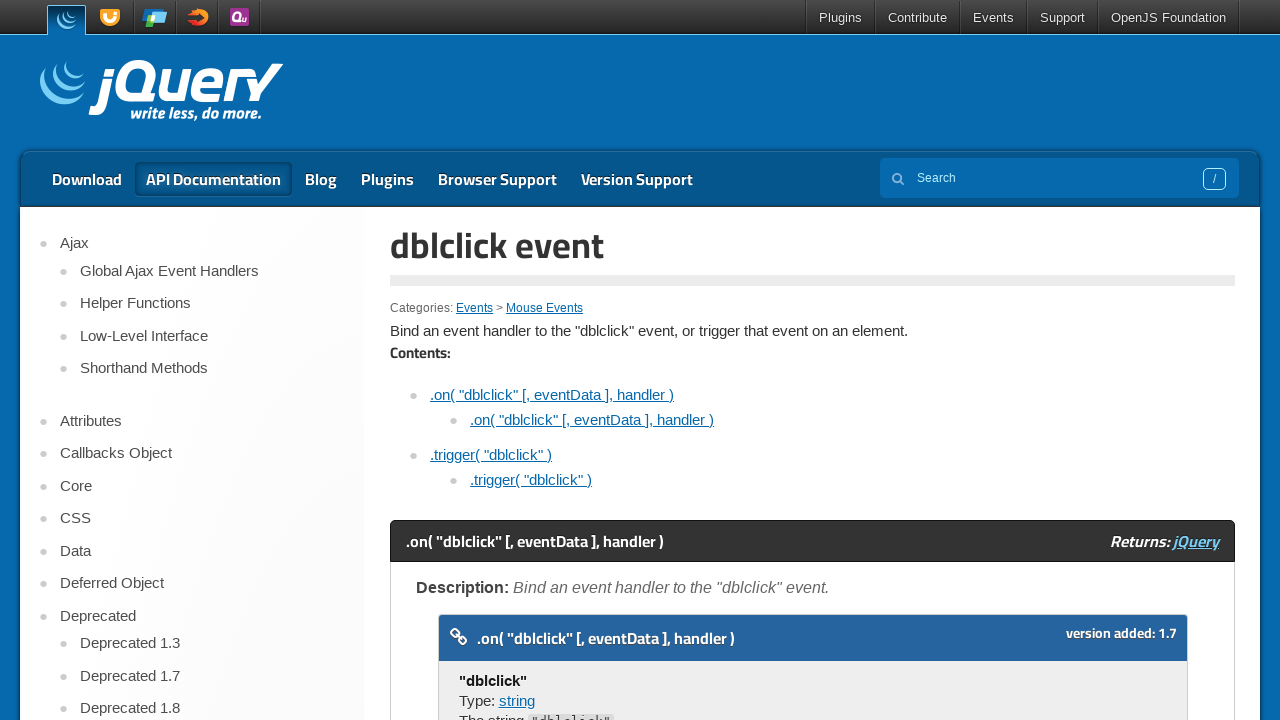

Located the iframe containing the demo
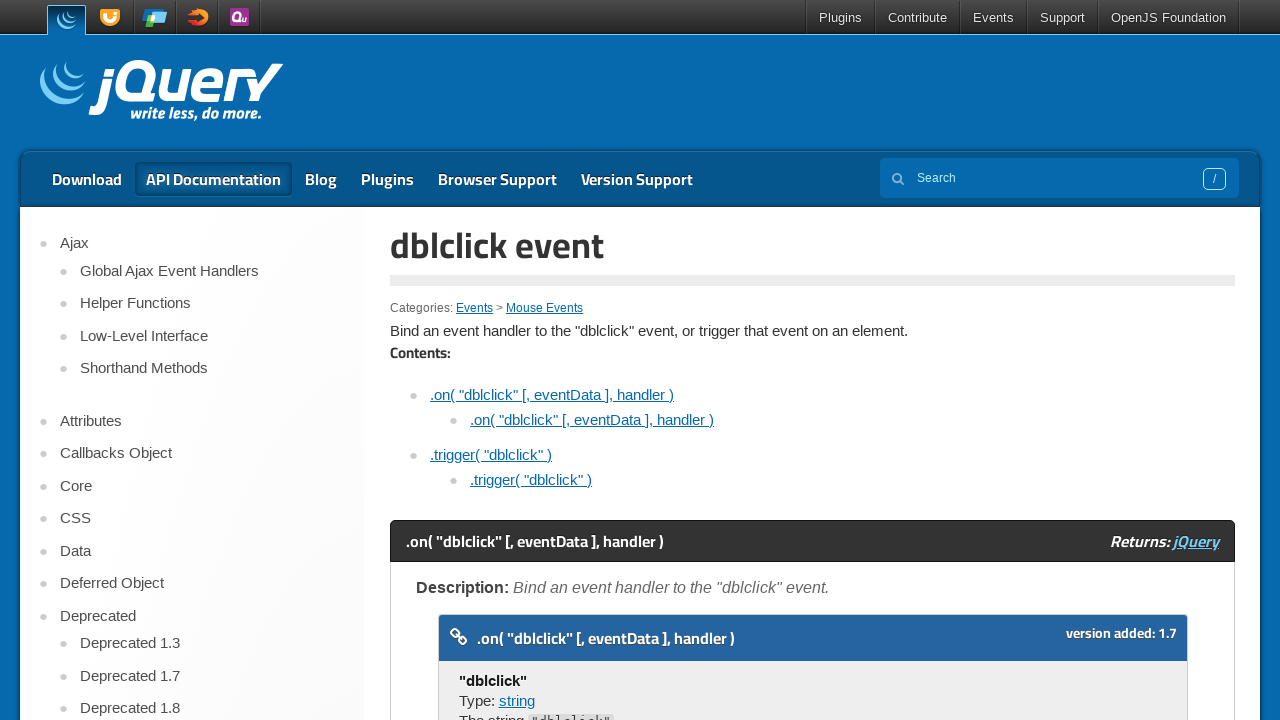

Waited for the div element inside the iframe to be ready
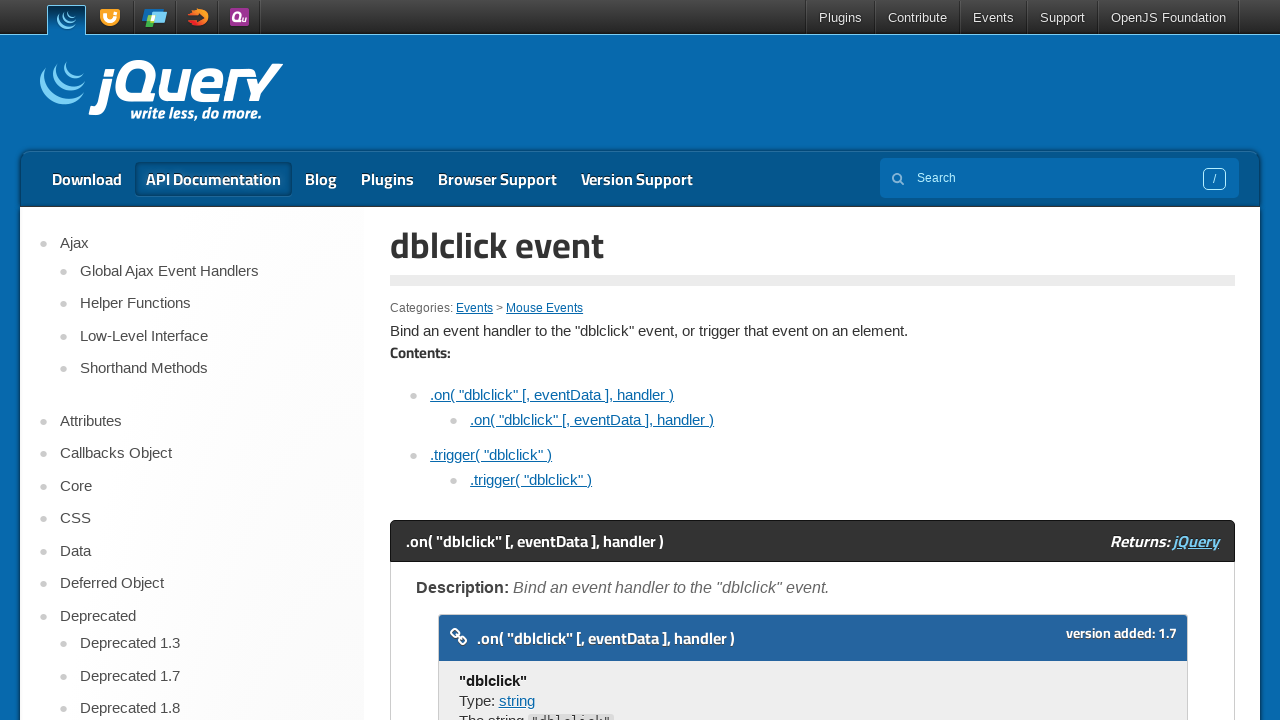

Hovered over the span element in the iframe at (481, 361) on iframe >> nth=0 >> internal:control=enter-frame >> span >> nth=0
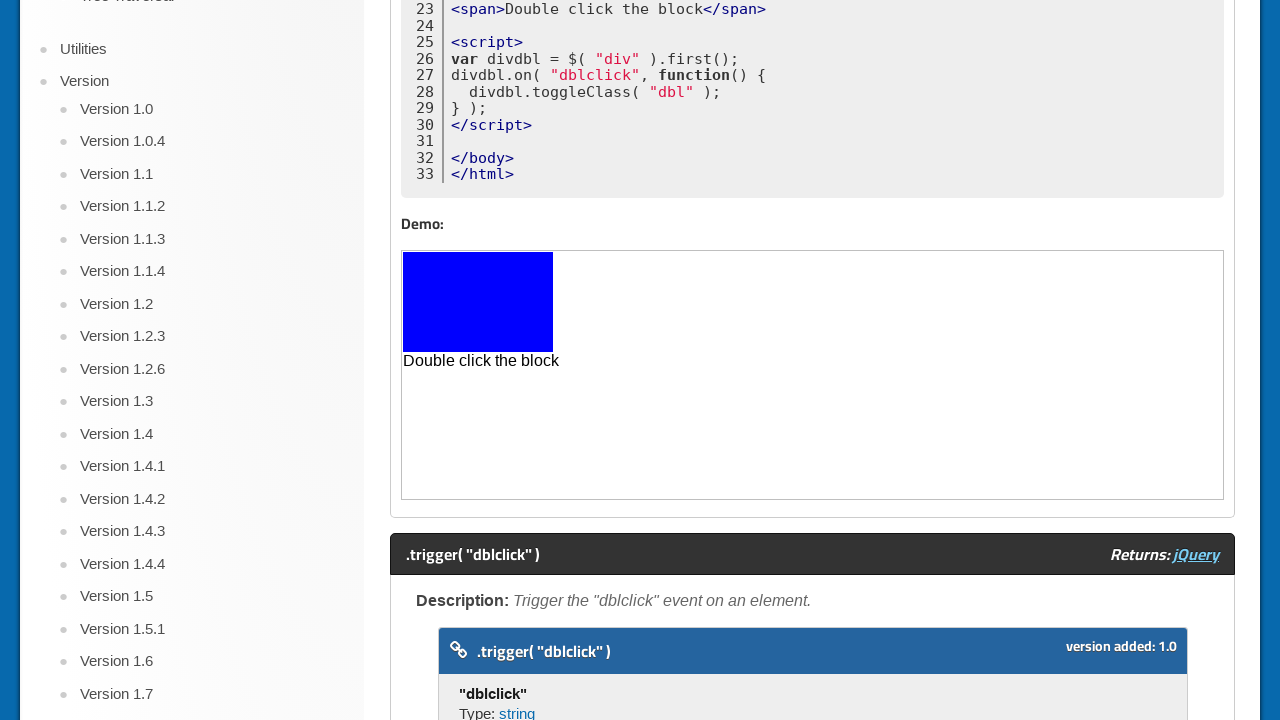

Double-clicked on the div element to trigger color change from blue to yellow at (478, 302) on iframe >> nth=0 >> internal:control=enter-frame >> div >> nth=0
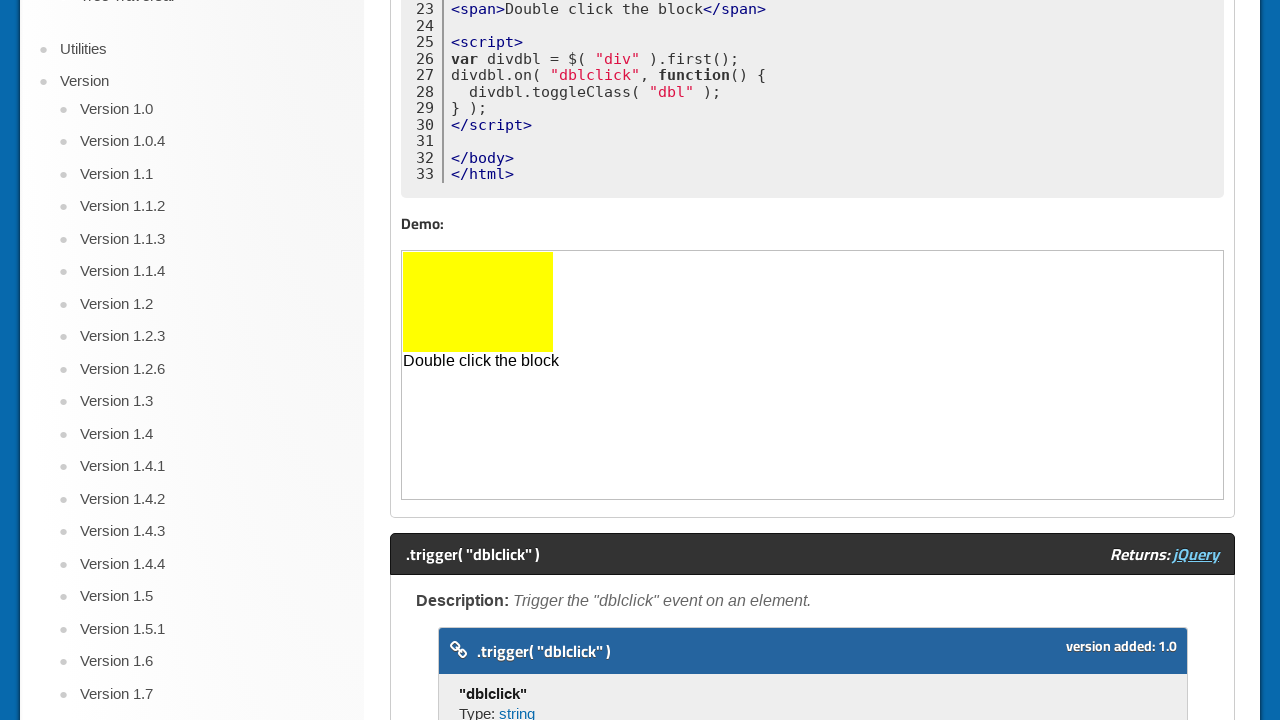

Waited 500ms for the background color change to take effect
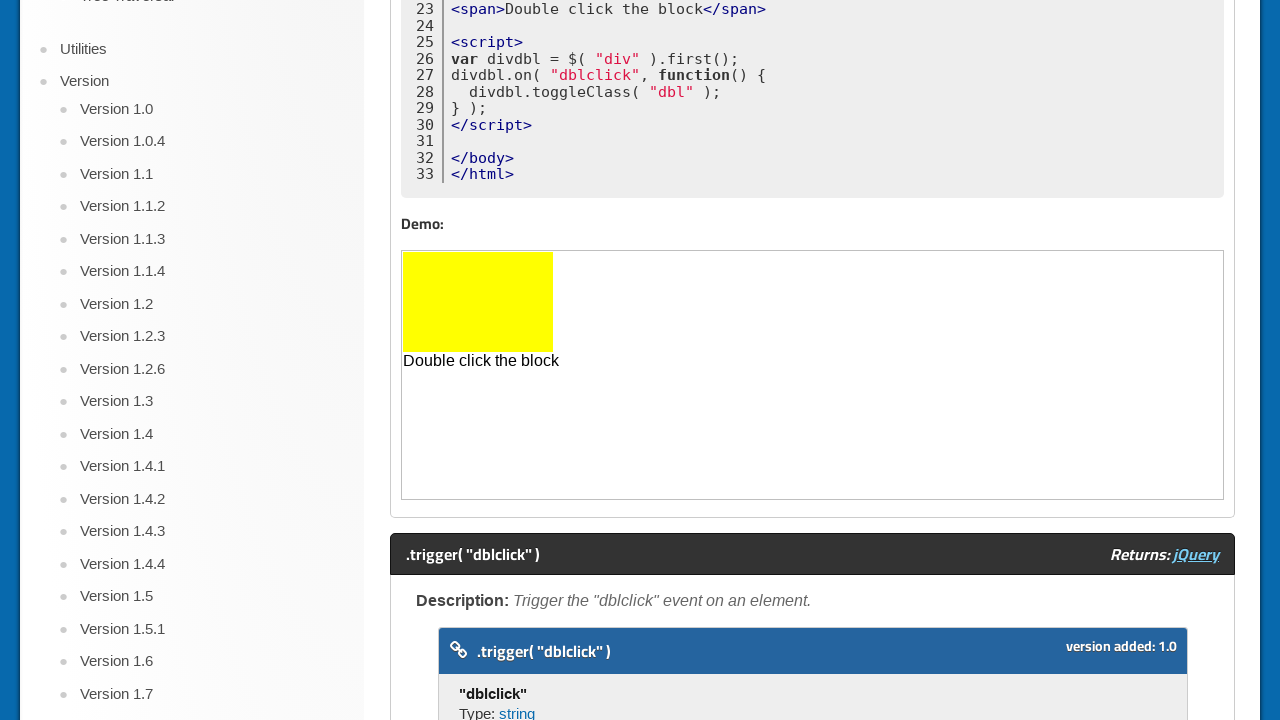

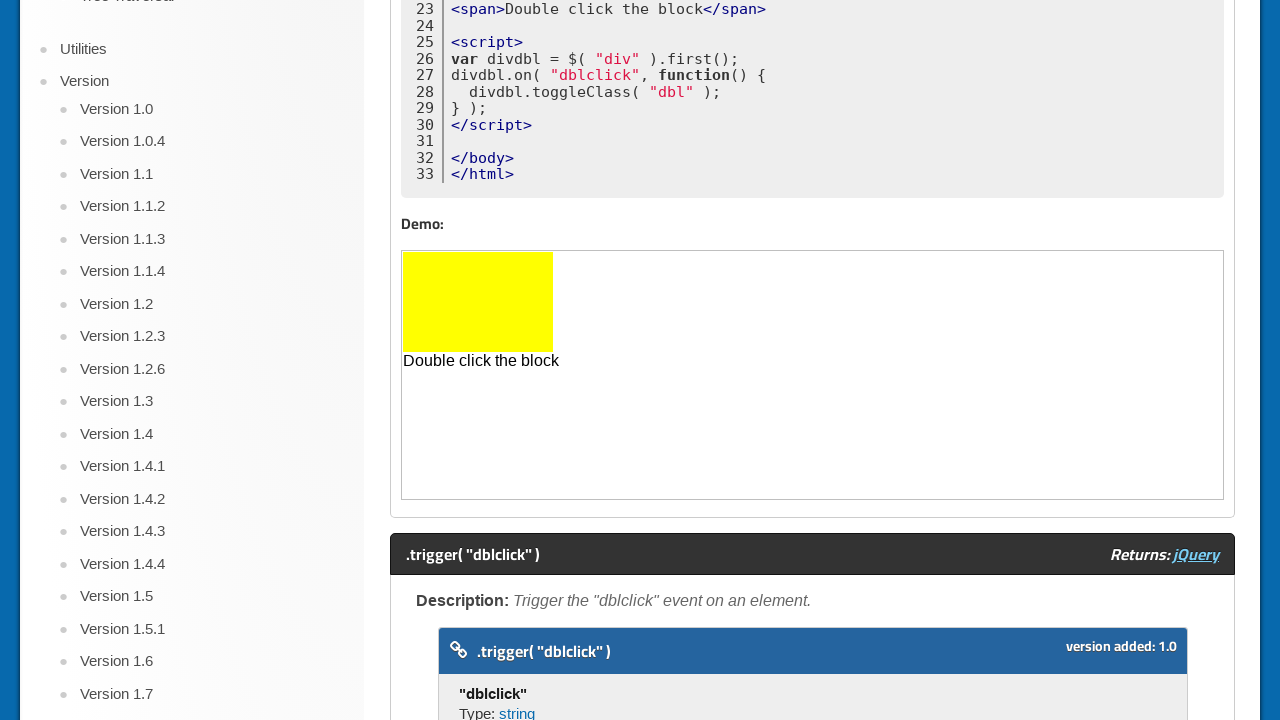